Tests a math calculation form by reading two numbers, calculating their sum, selecting the result from a dropdown, and submitting the form

Starting URL: https://suninjuly.github.io/selects1.html

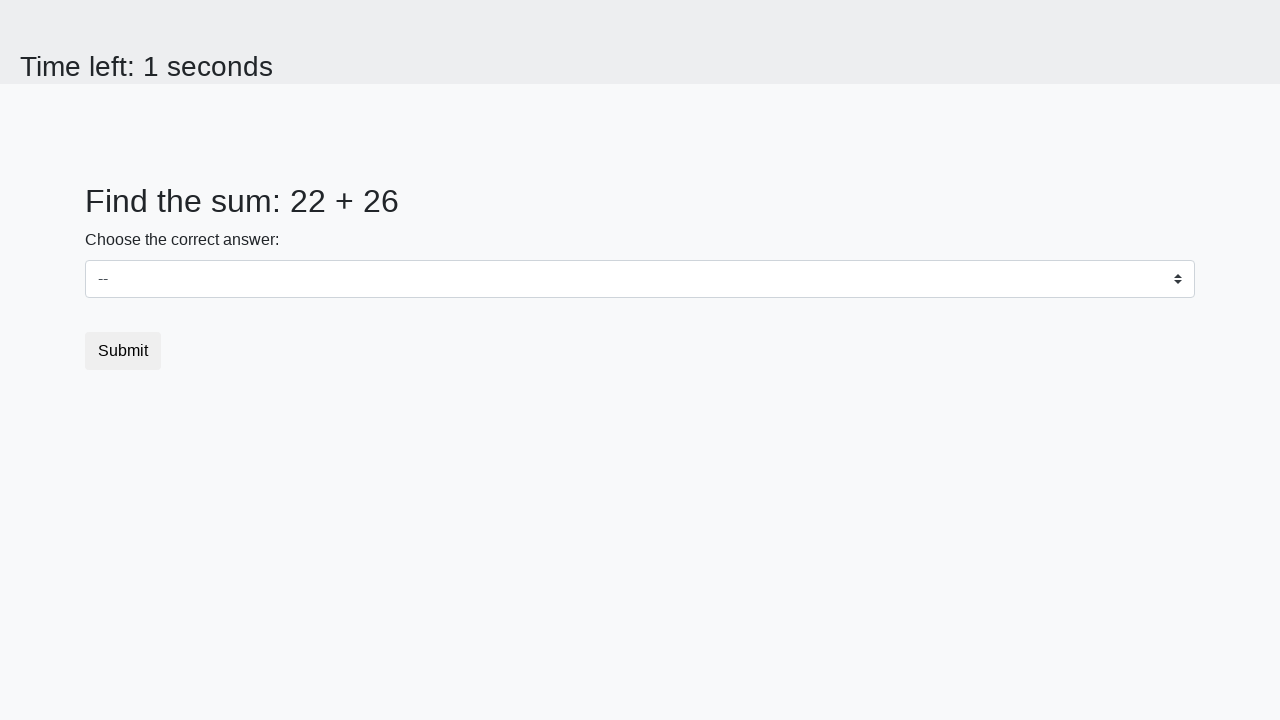

Retrieved first number from span element with id='num1'
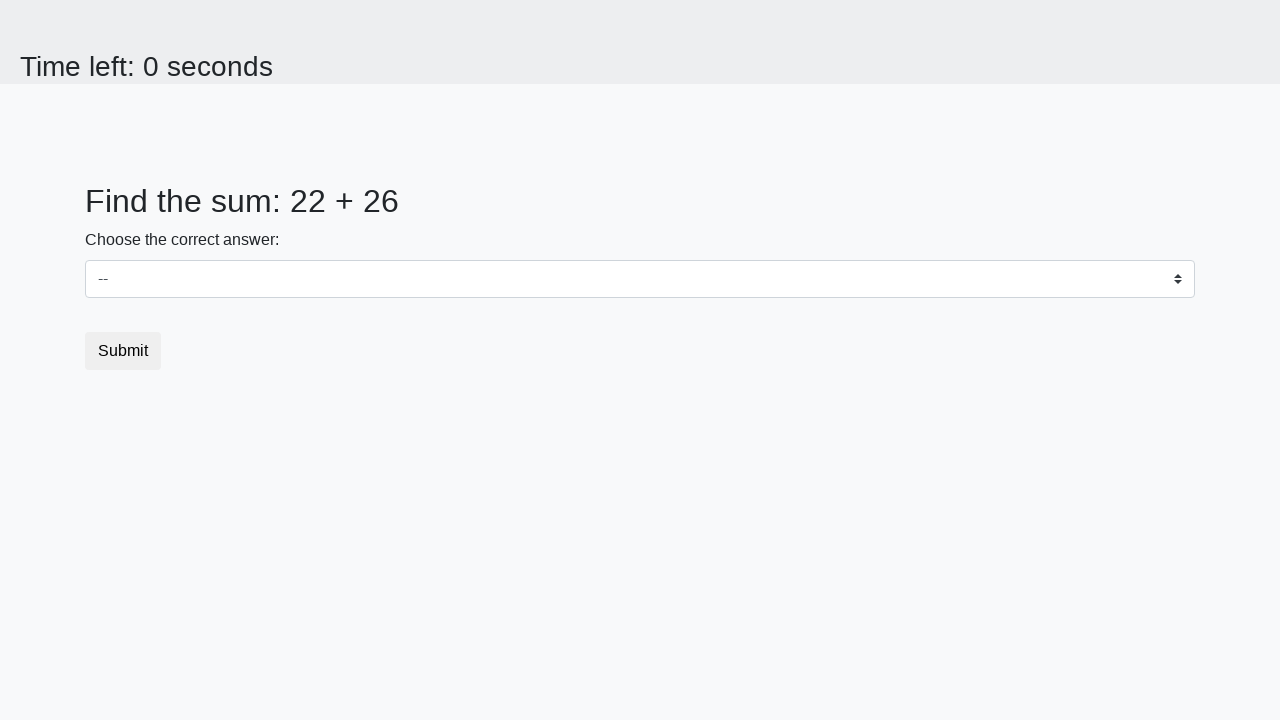

Retrieved second number from span element with id='num2'
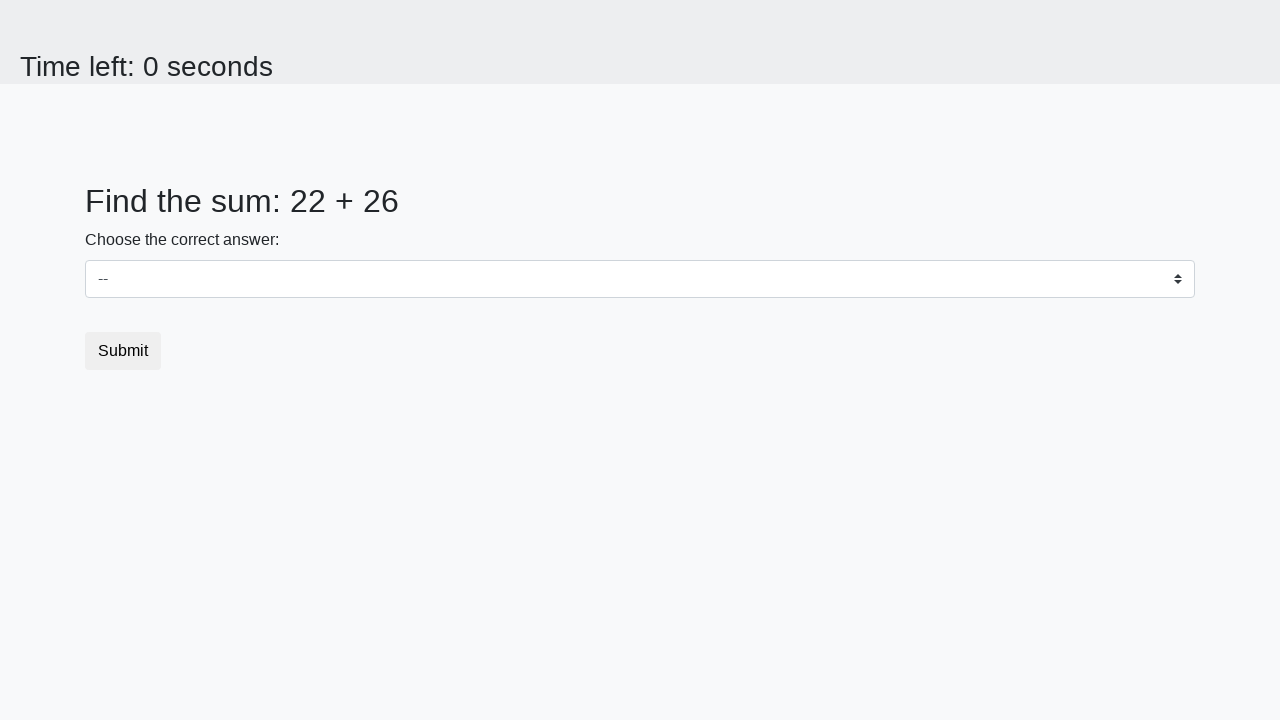

Calculated sum of 22 + 26 = 48
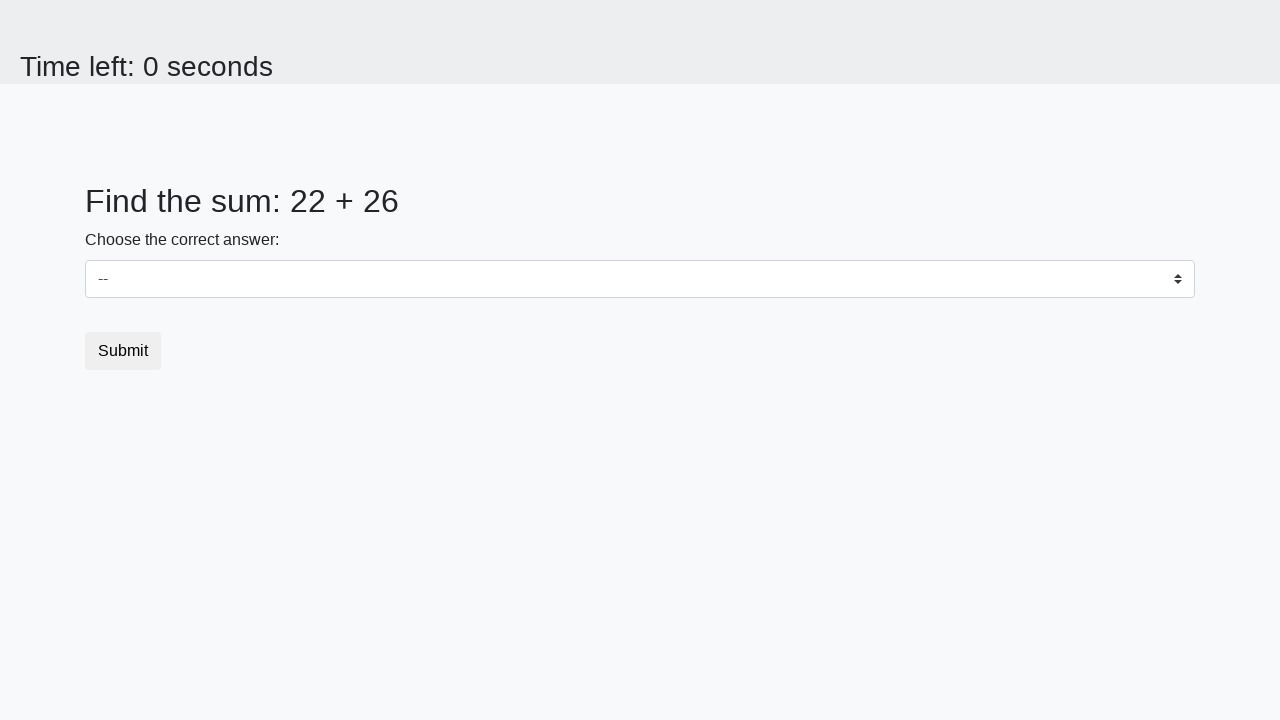

Selected 48 from dropdown menu on select
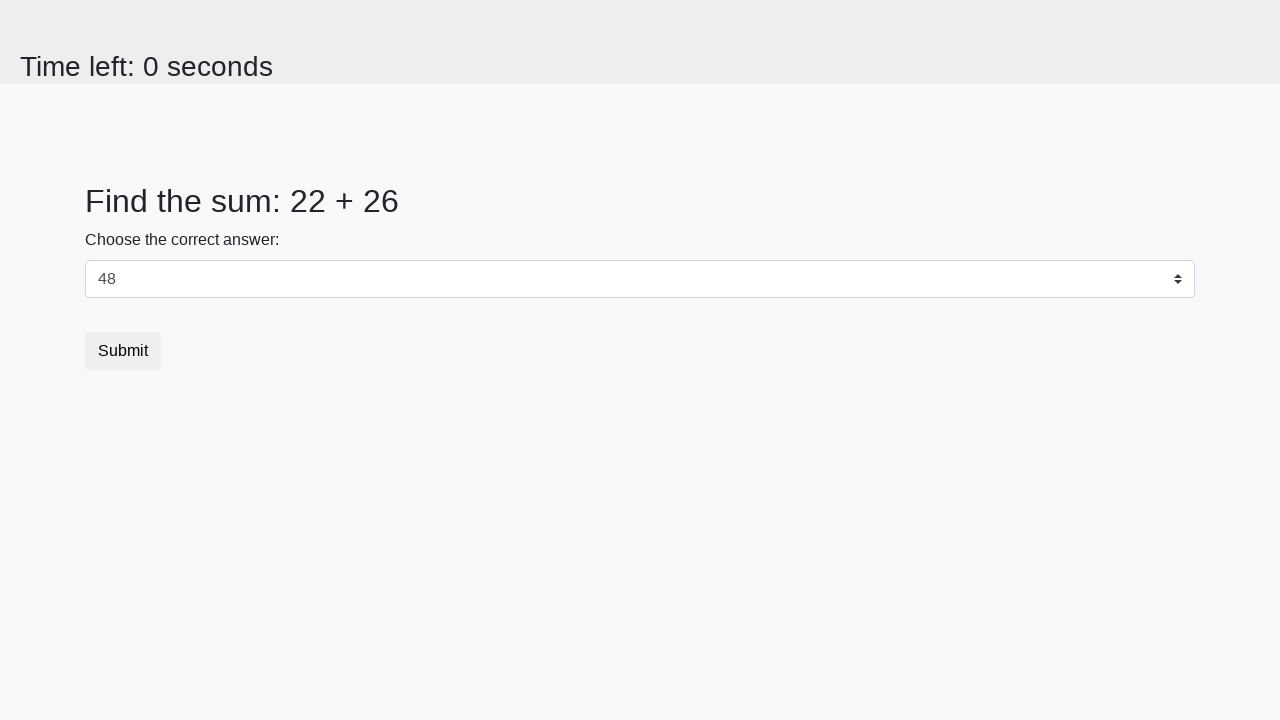

Clicked submit button to submit the form at (123, 351) on xpath=//button[@type='submit']
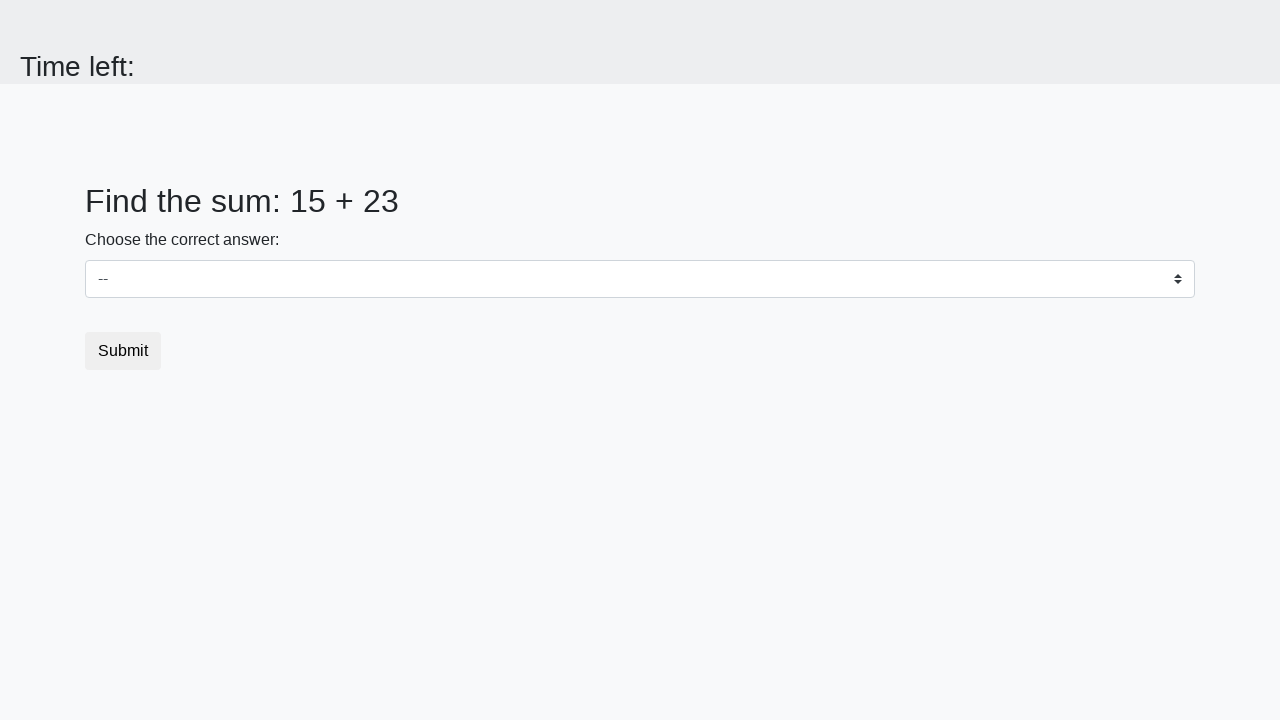

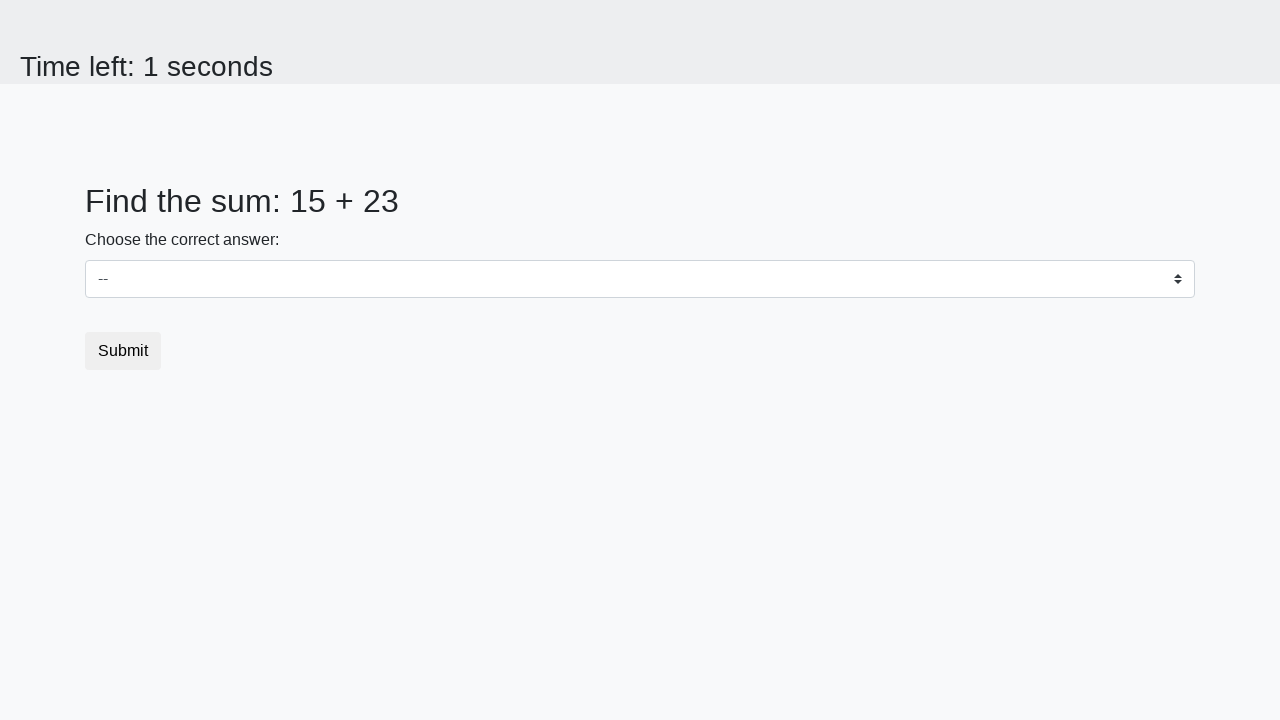